Tests drag and drop functionality by dragging column A to column B's position and verifying the columns have swapped

Starting URL: https://the-internet.herokuapp.com/drag_and_drop

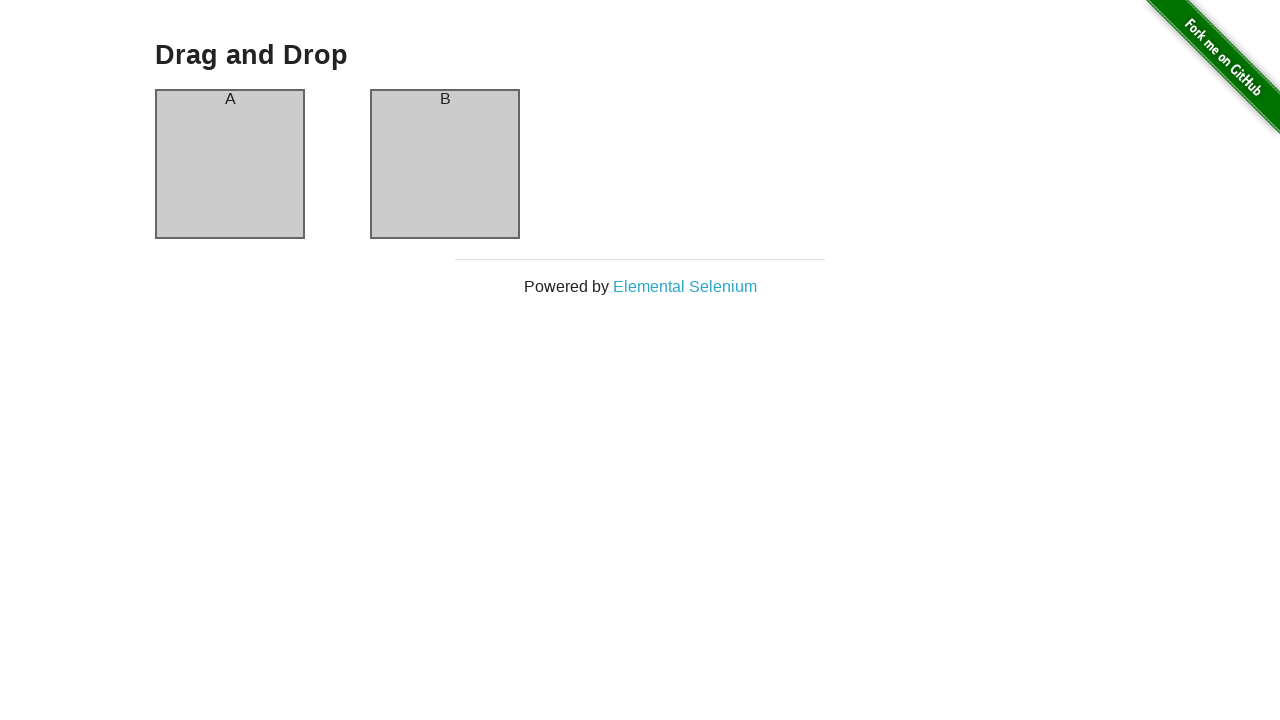

Located column A element
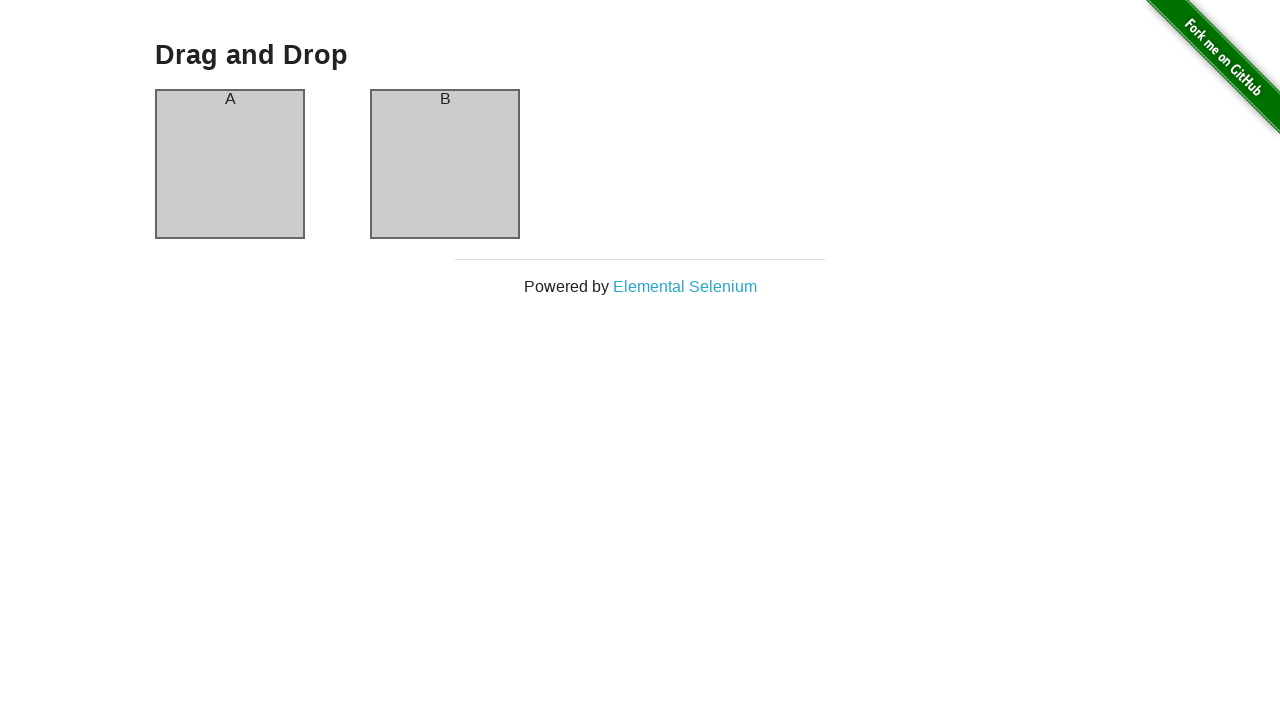

Located column B element
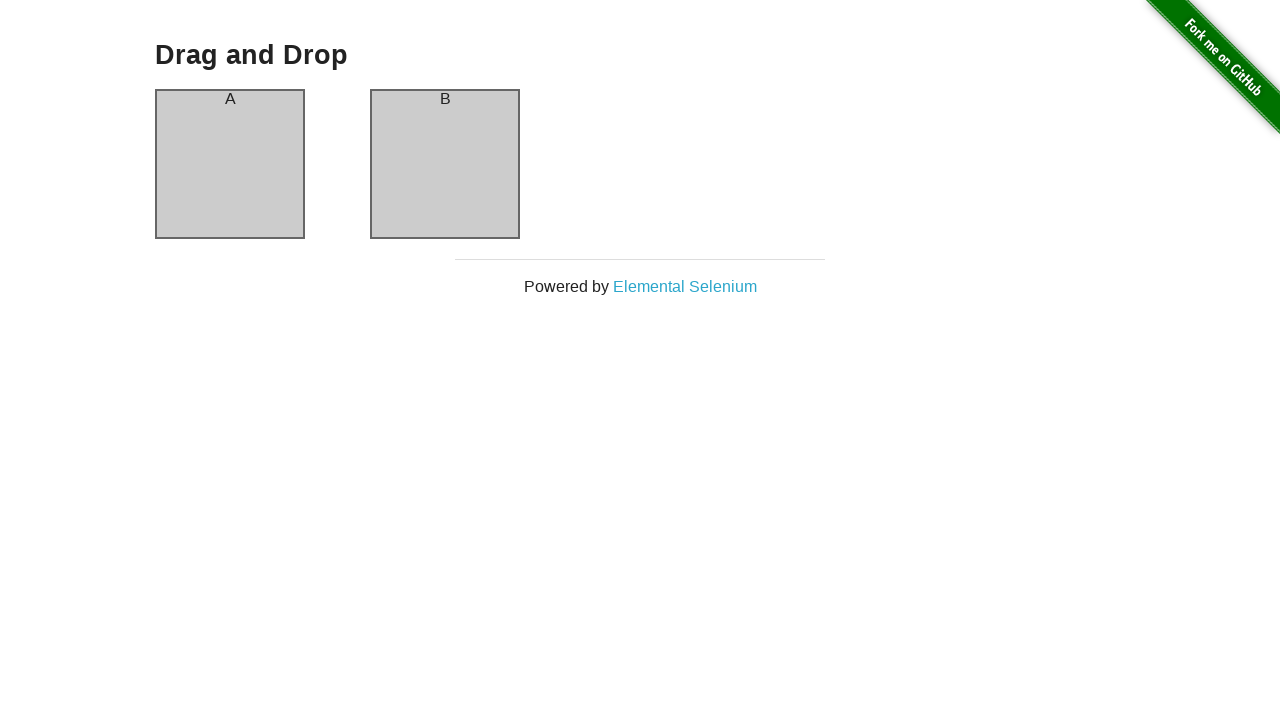

Dragged column A to column B's position at (445, 164)
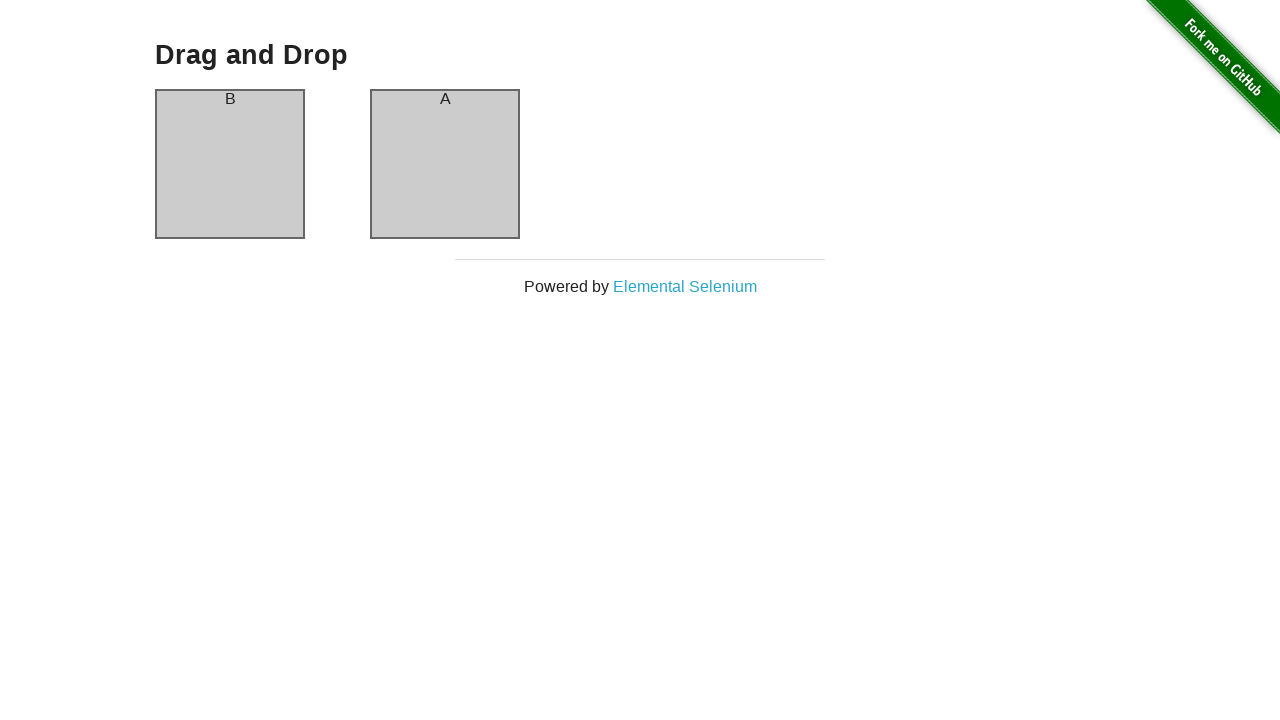

Retrieved all column headers
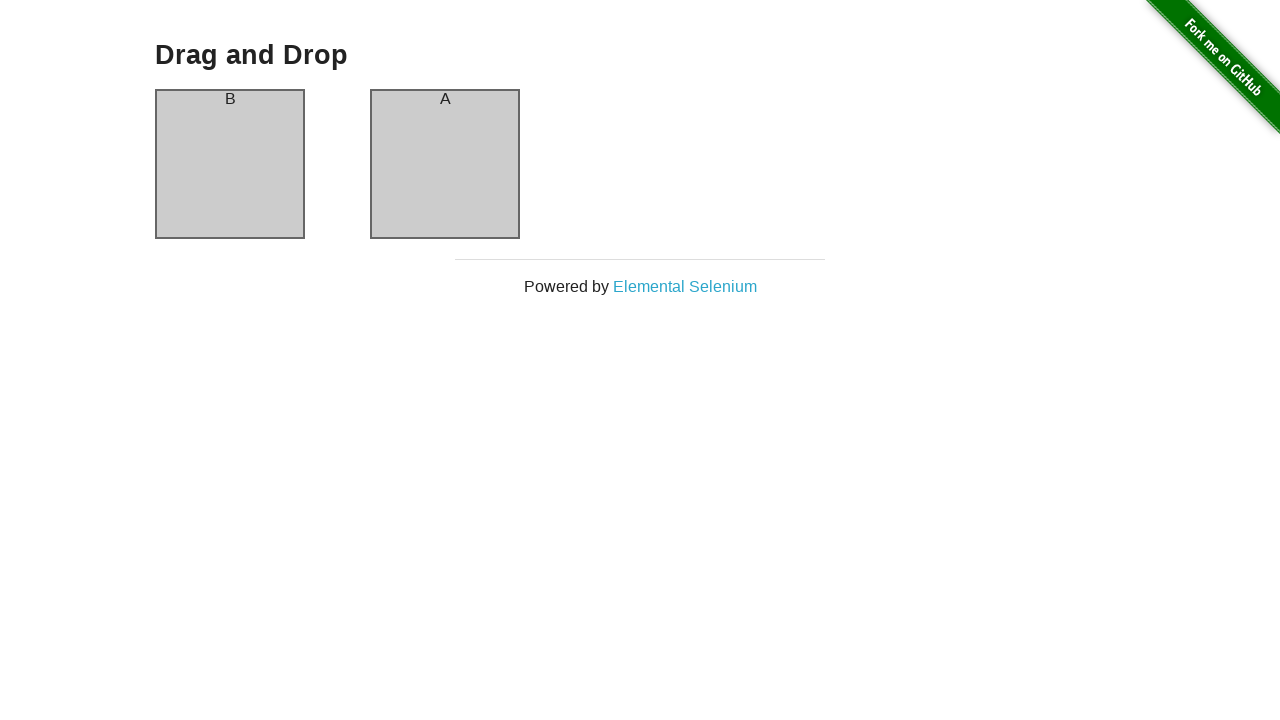

Verified first column header is now 'B'
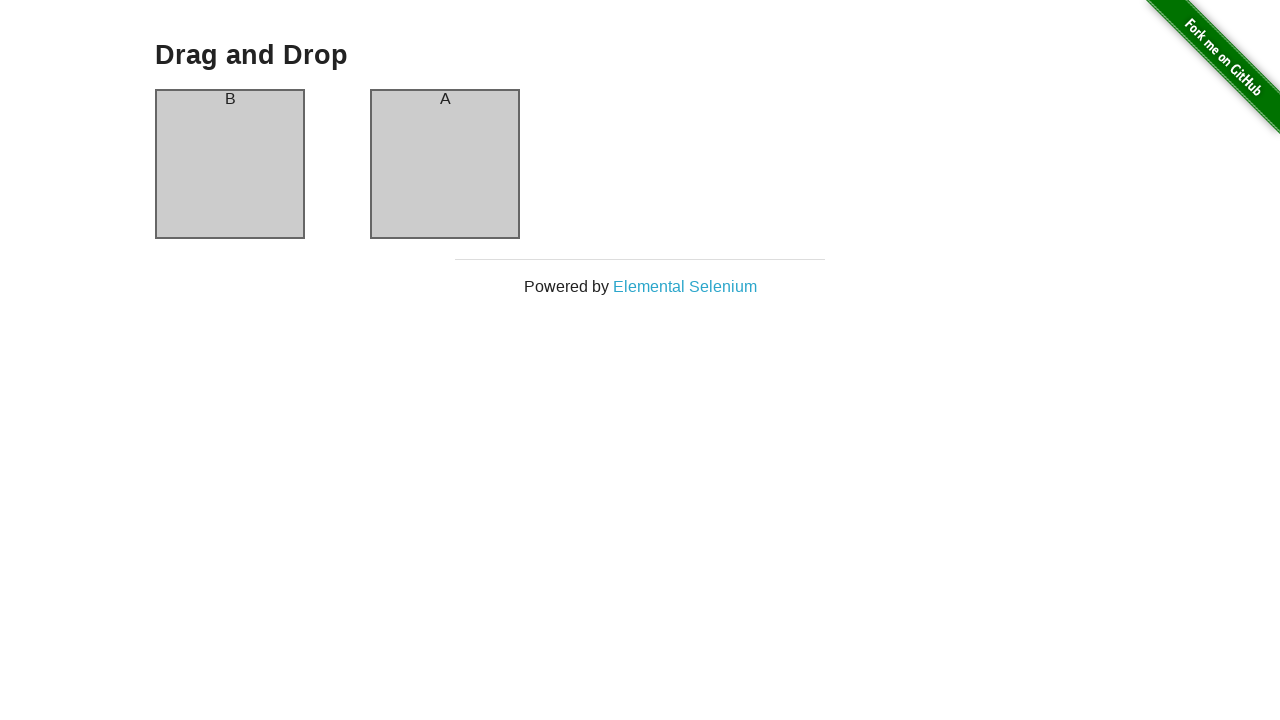

Verified second column header is now 'A' - columns successfully swapped
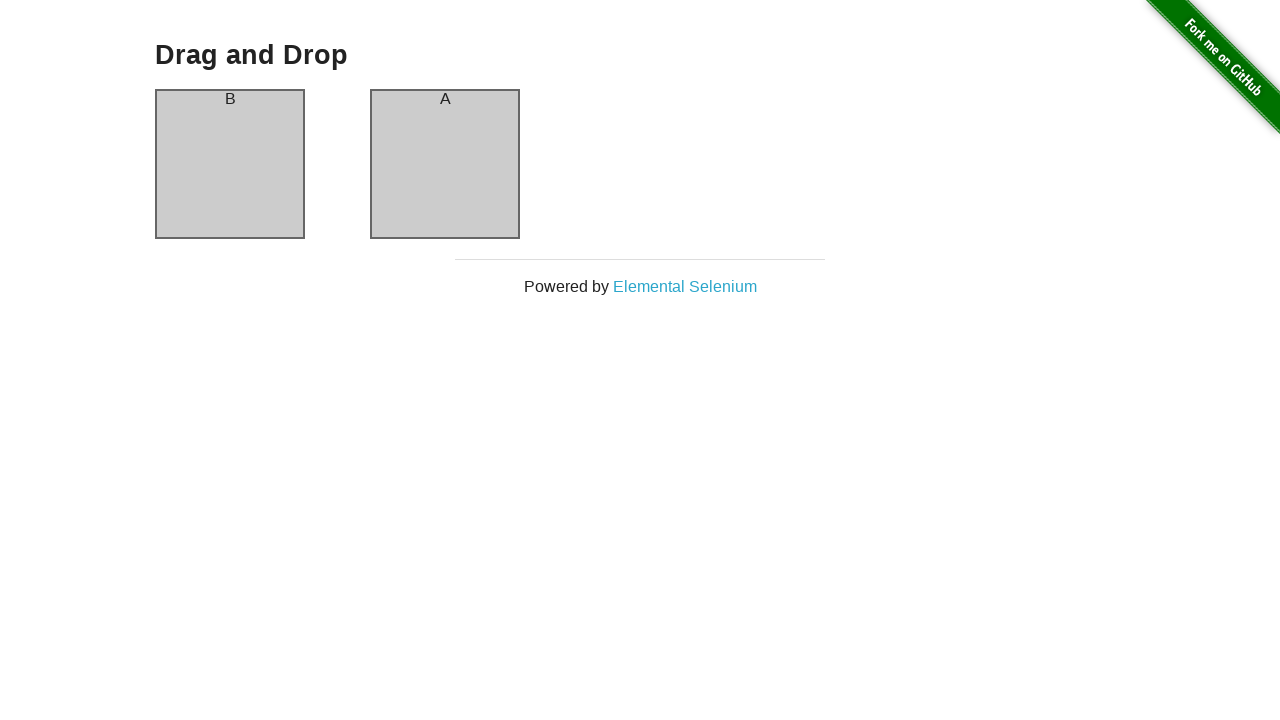

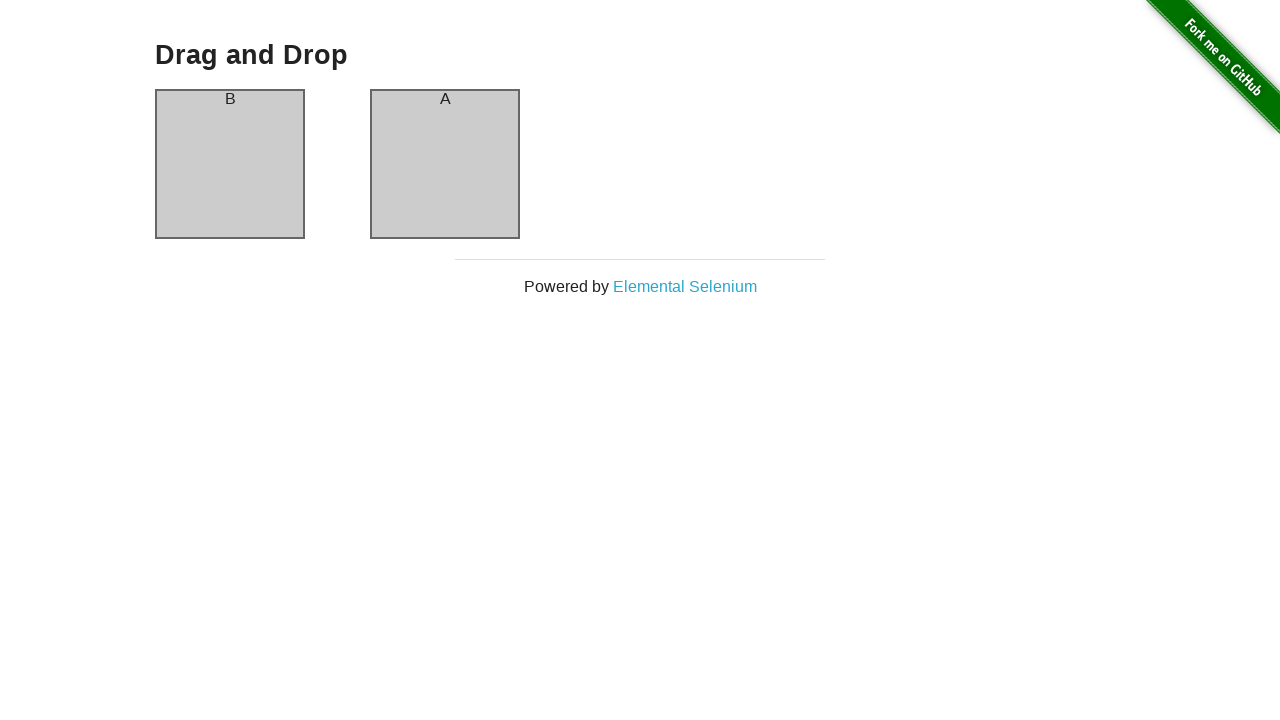